Tests a registration form by filling in all required fields including personal information, selecting options from dropdowns and checkboxes, and verifying successful submission

Starting URL: https://practice.cydeo.com/registration_form

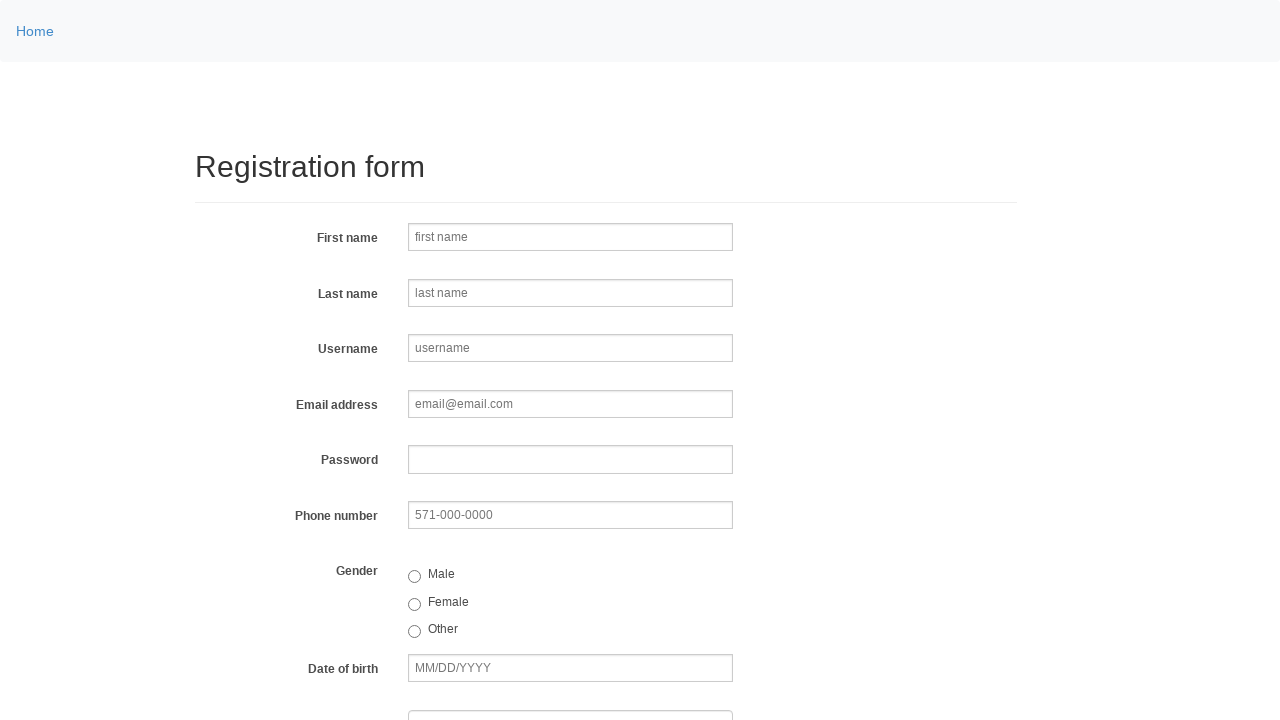

Filled first name field with 'Andrew' on input[name='firstname']
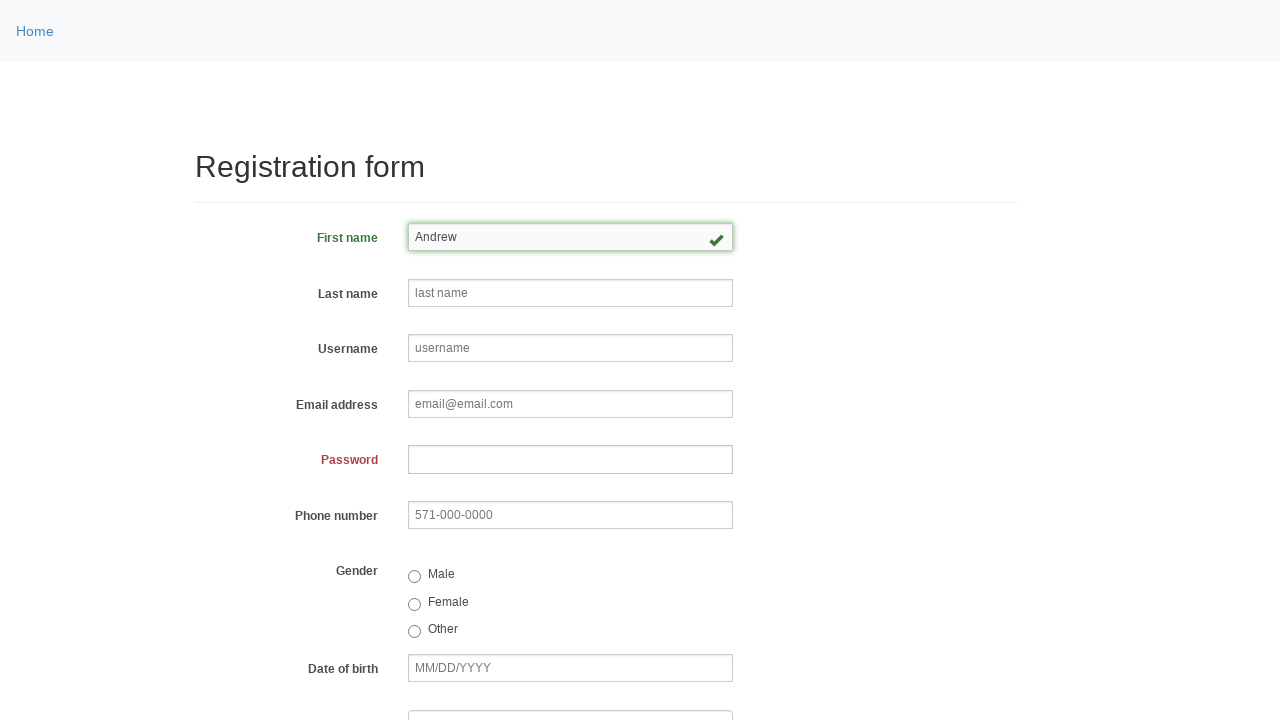

Filled last name field with 'Balint' on input[name='lastname']
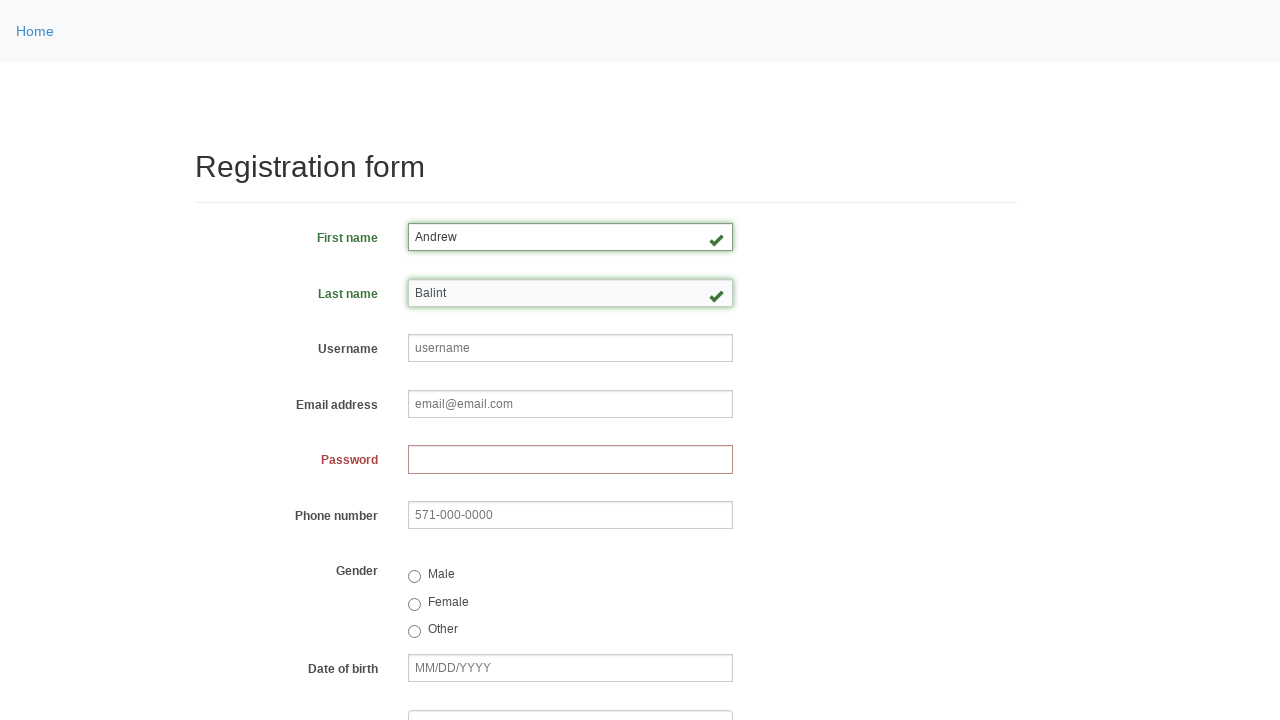

Filled username field with 'dewman51' on input[name='username']
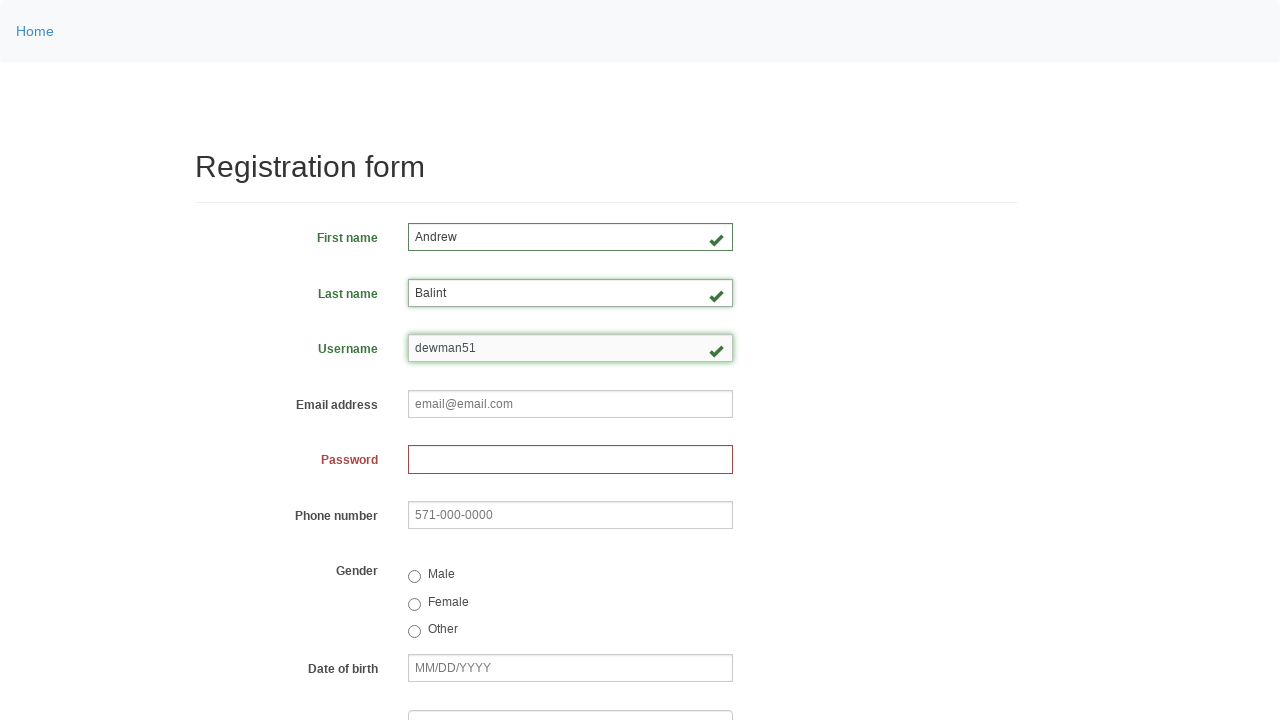

Filled email field with 'testuser847@example.com' on input[name='email']
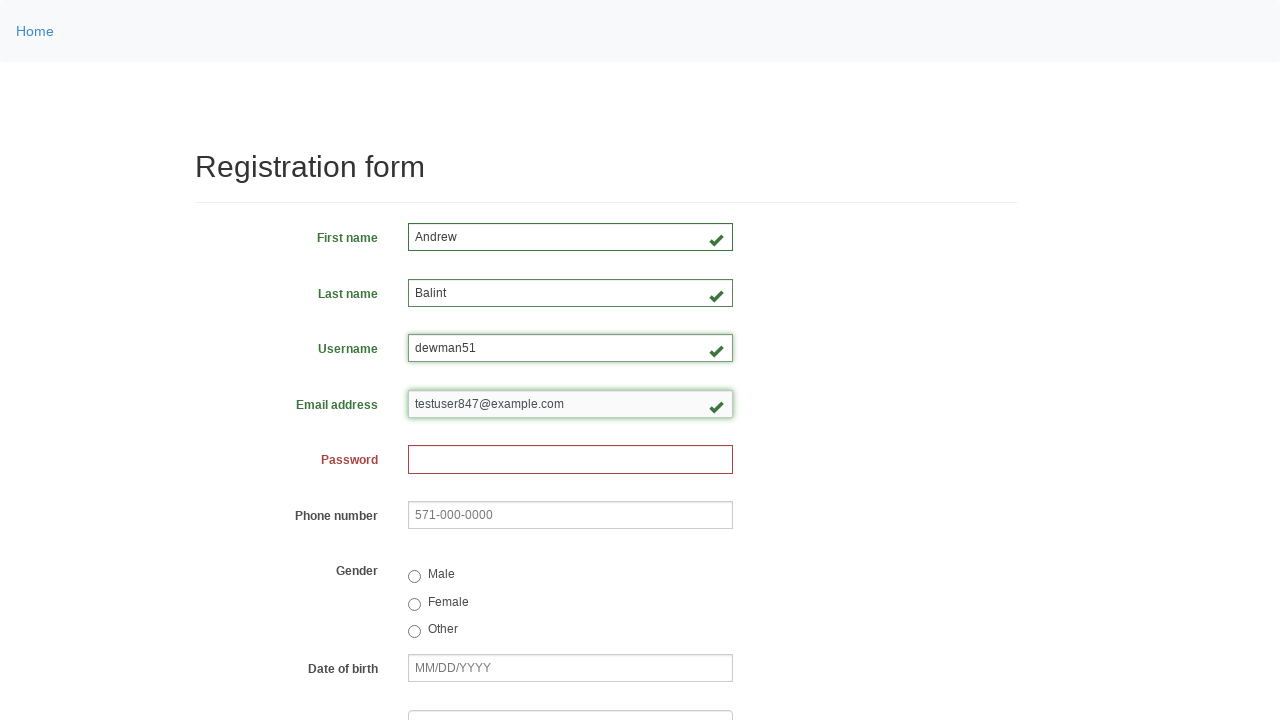

Filled password field with 'secure456@' on input[name='password']
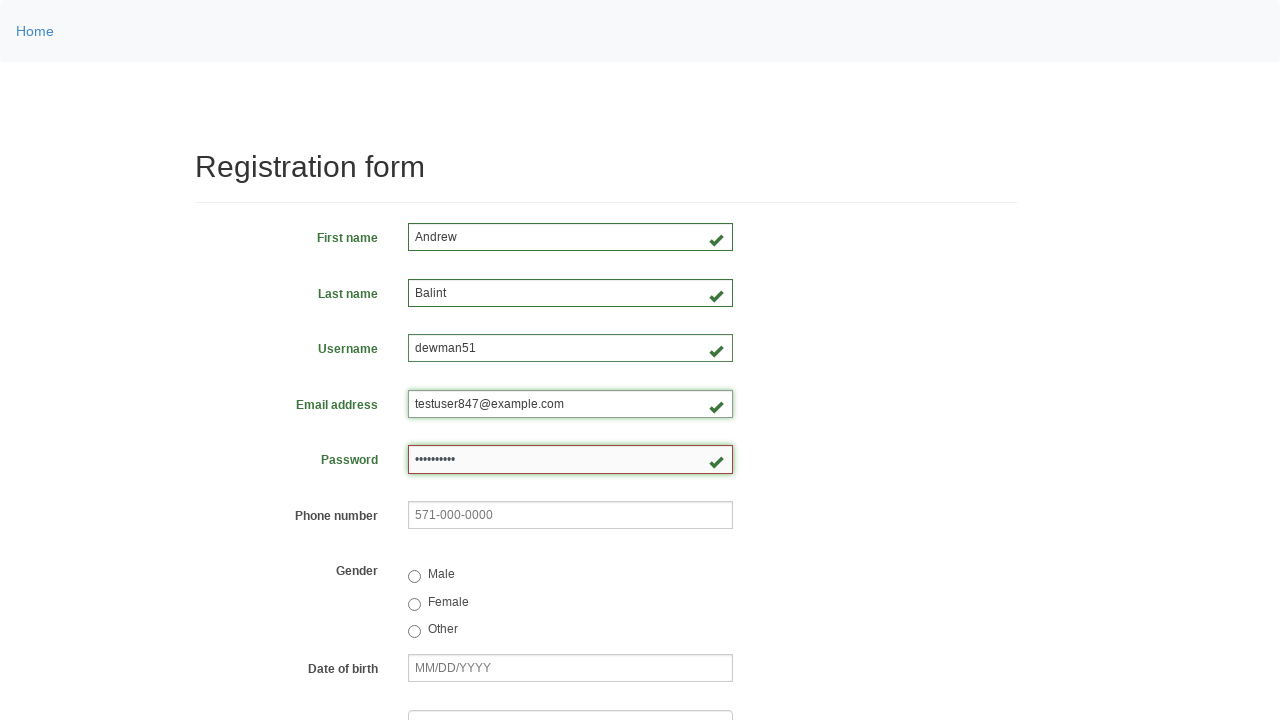

Filled phone number field with '636-235-6161' on input[name='phone']
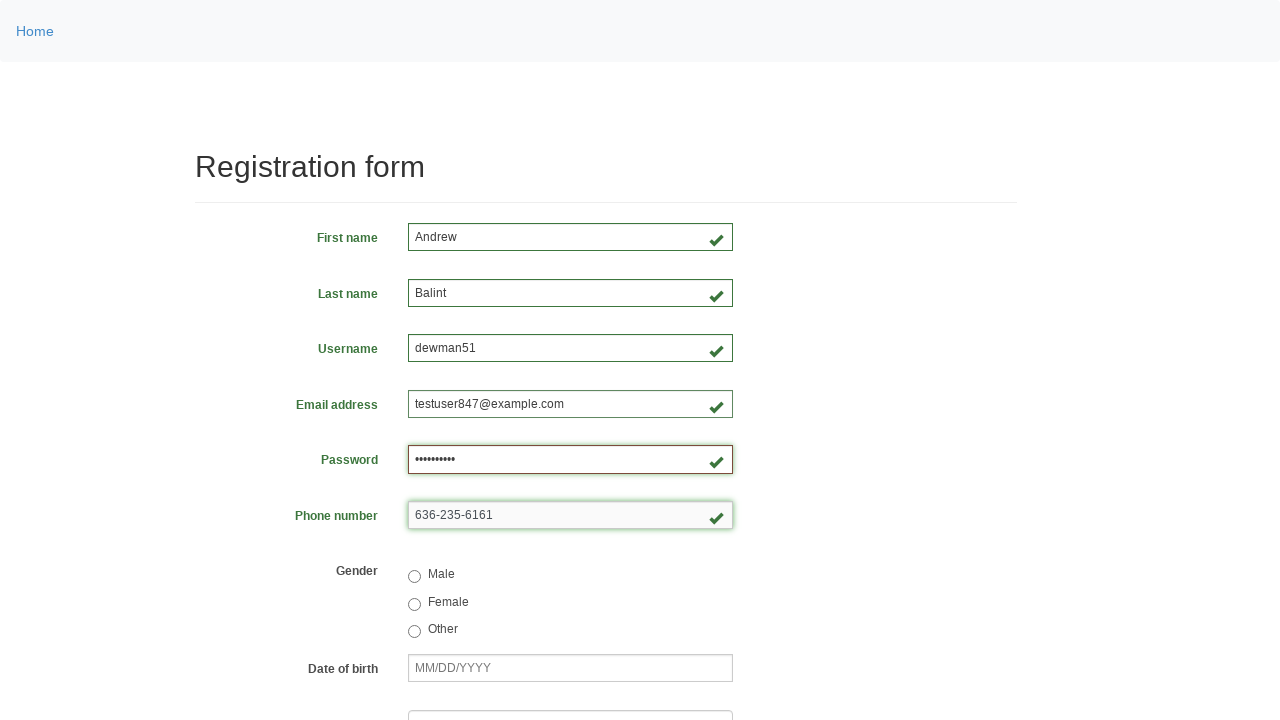

Selected 'male' gender radio button at (414, 577) on input[value='male']
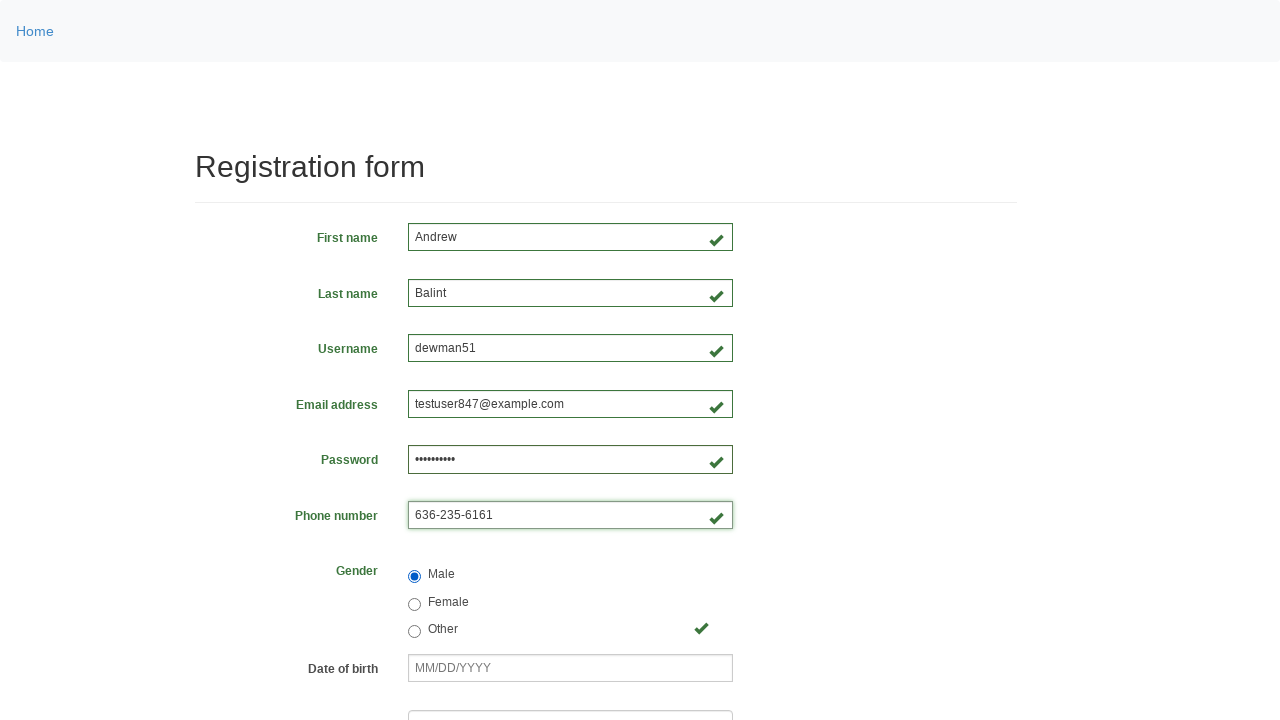

Filled date of birth field with '12/16/1992' on input[name='birthday']
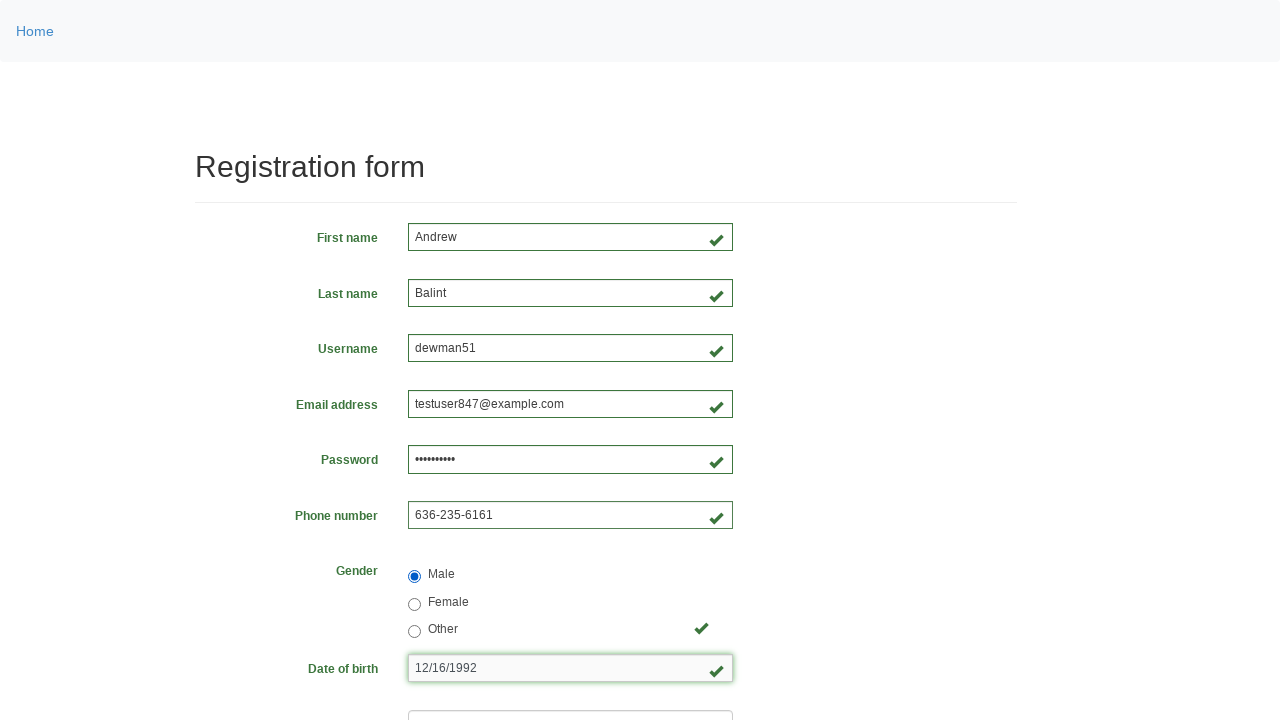

Selected 'Department of Engineering' from department dropdown on select[name='department']
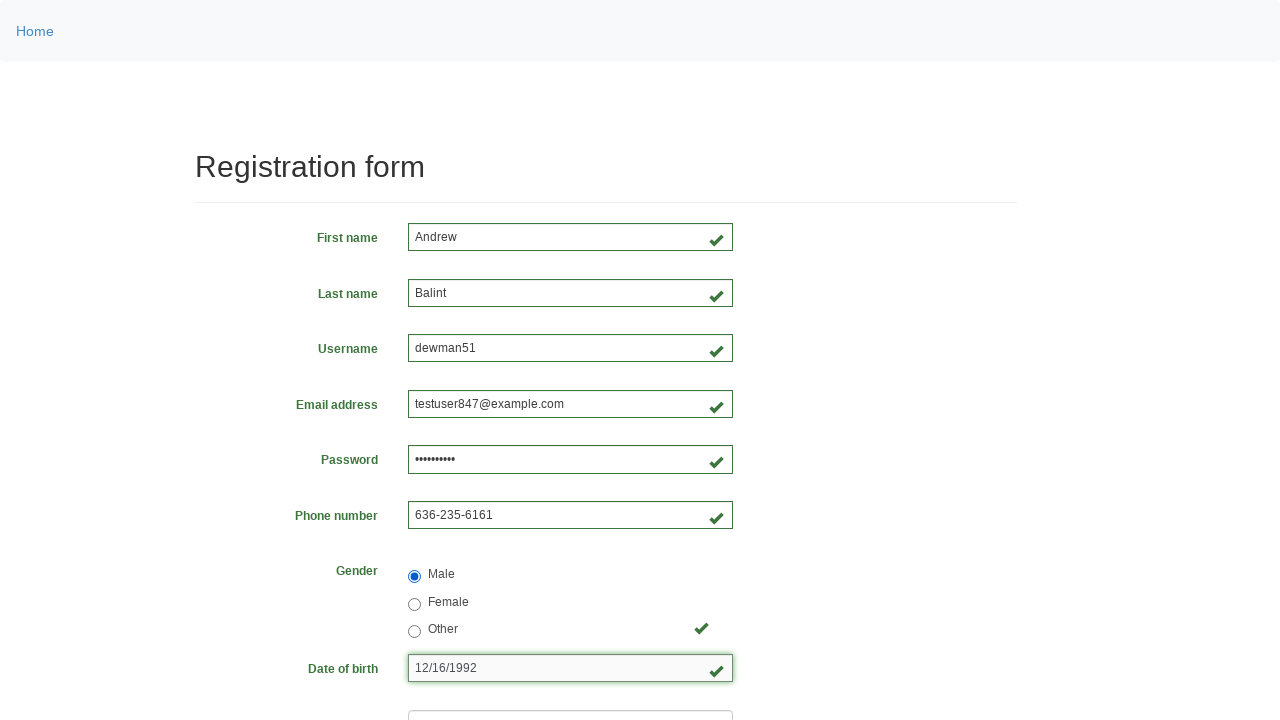

Selected 'SDET' from job title dropdown on select[name='job_title']
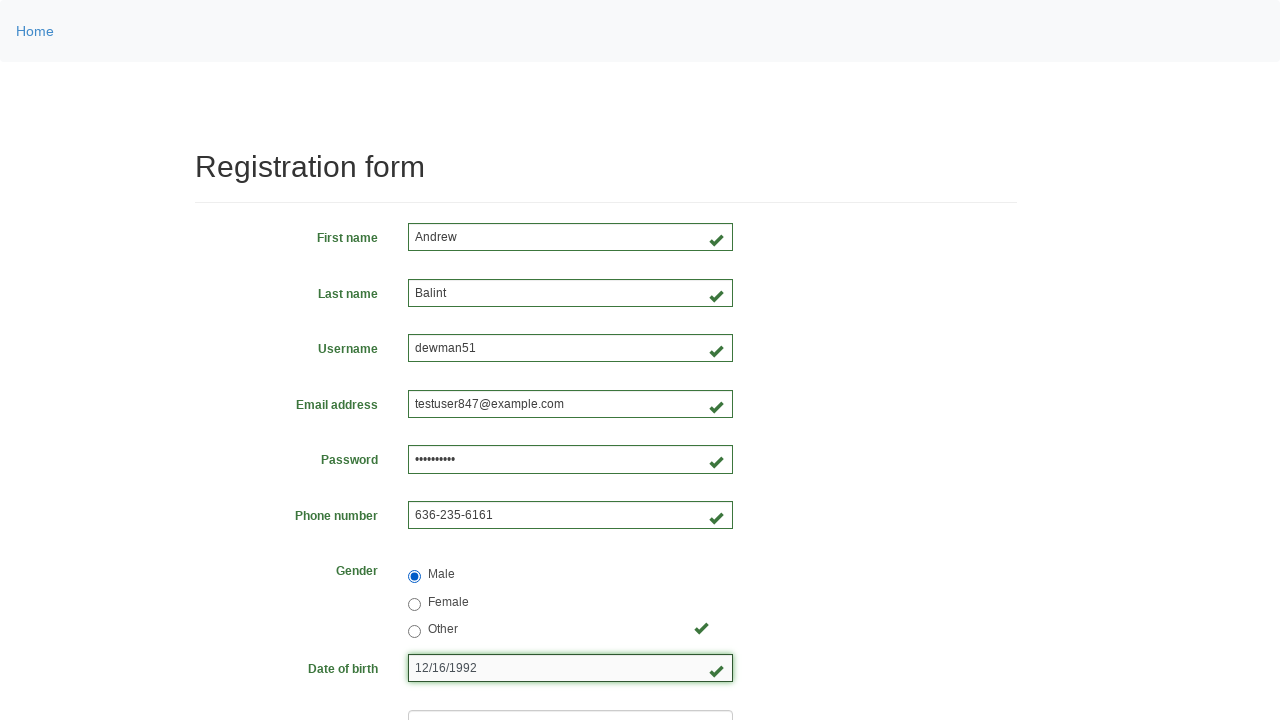

Checked first programming language checkbox at (414, 468) on input#inlineCheckbox1
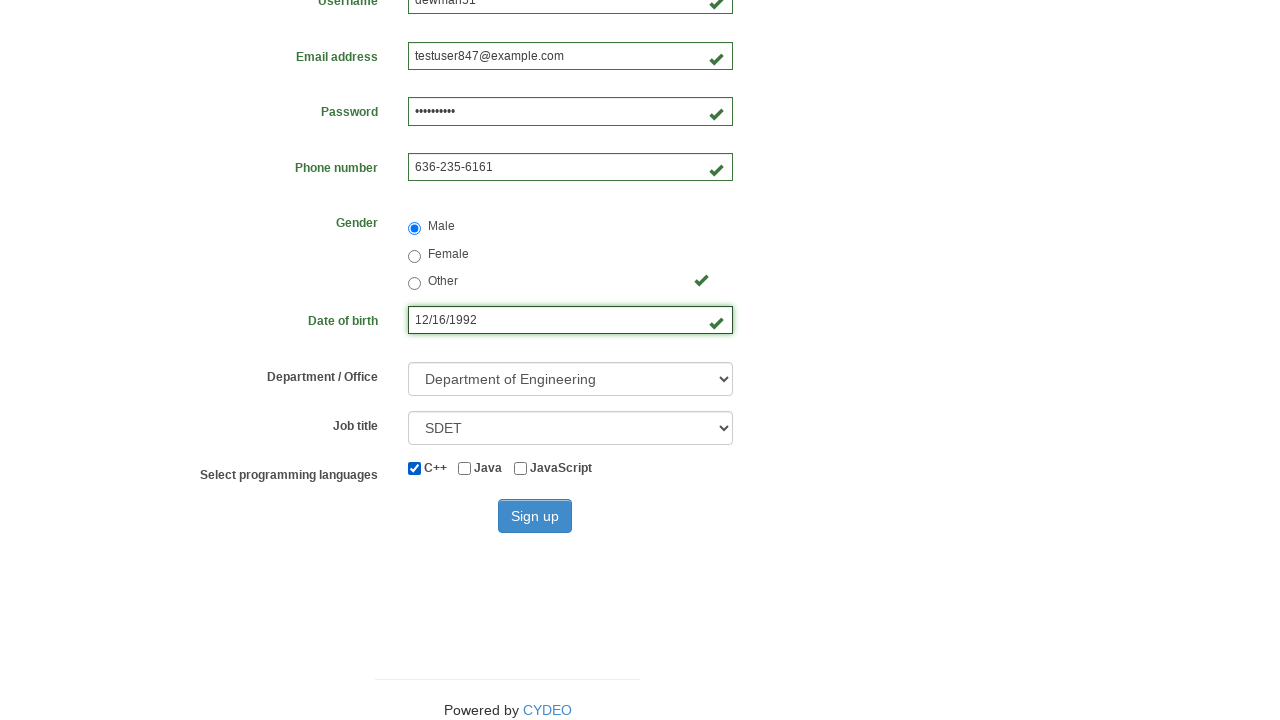

Checked second programming language checkbox at (465, 468) on input#inlineCheckbox2
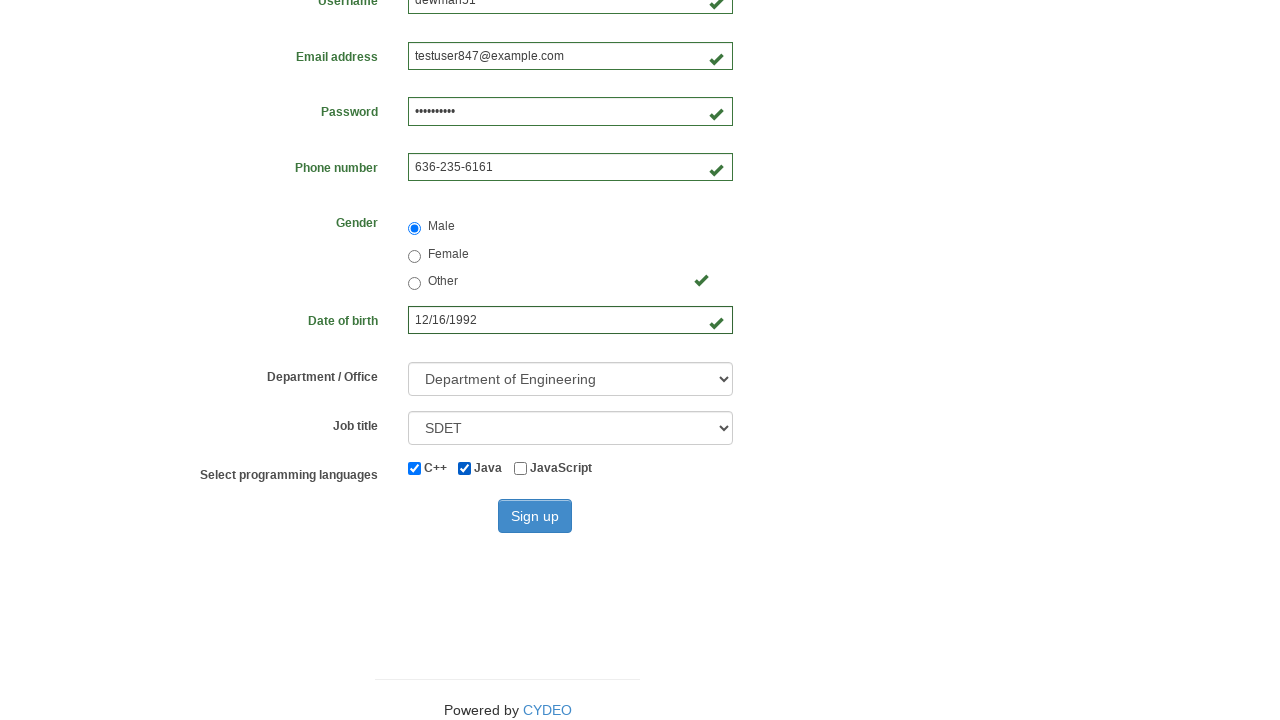

Clicked sign up button to submit registration form at (535, 516) on button#wooden_spoon
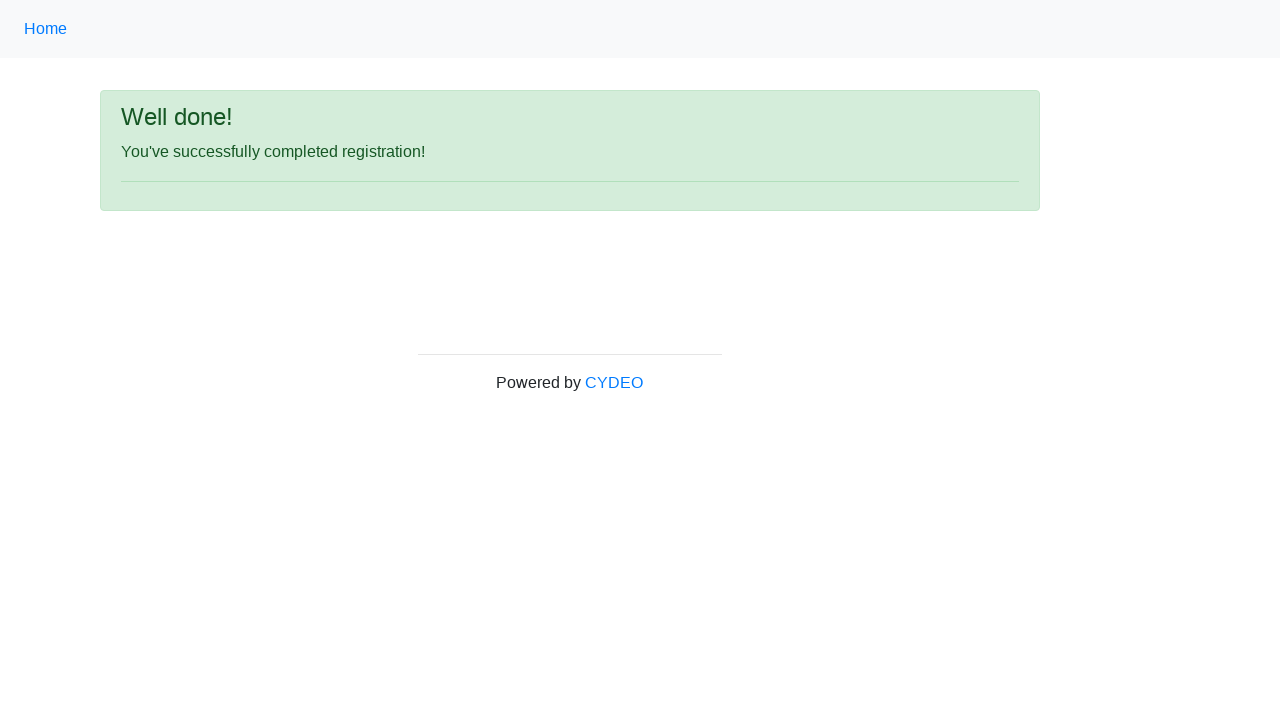

Success message appeared confirming registration submission
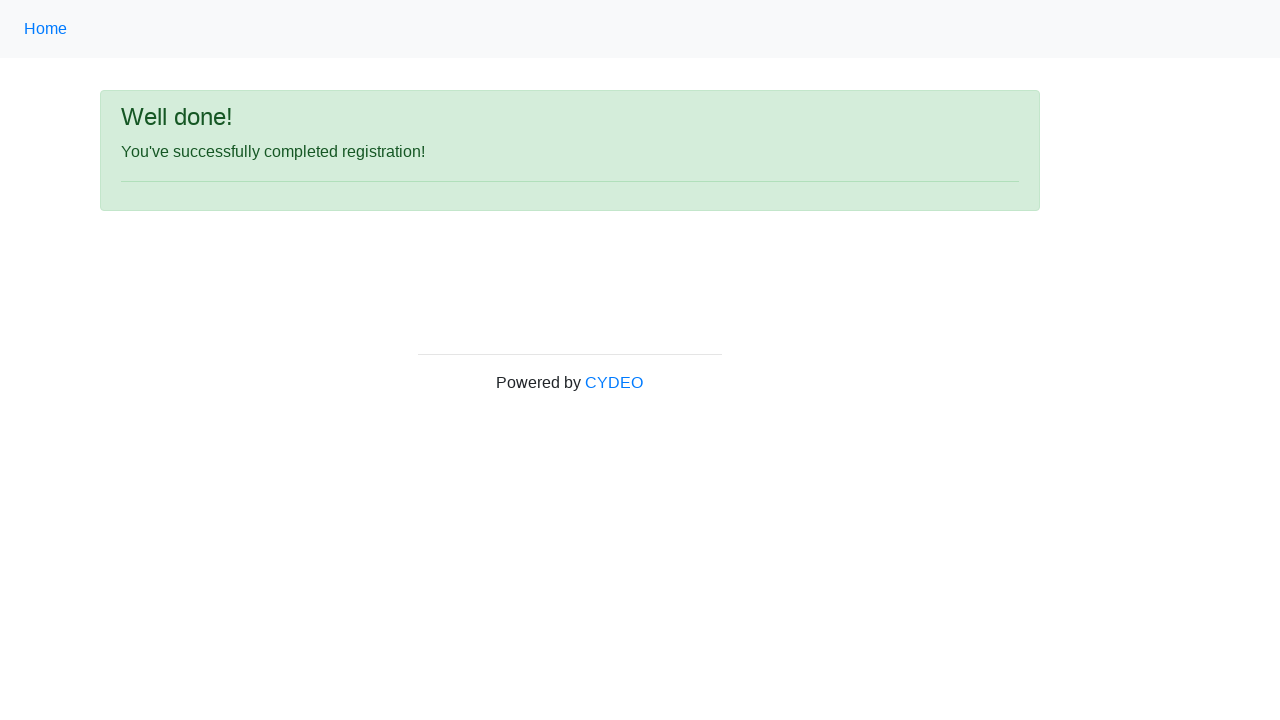

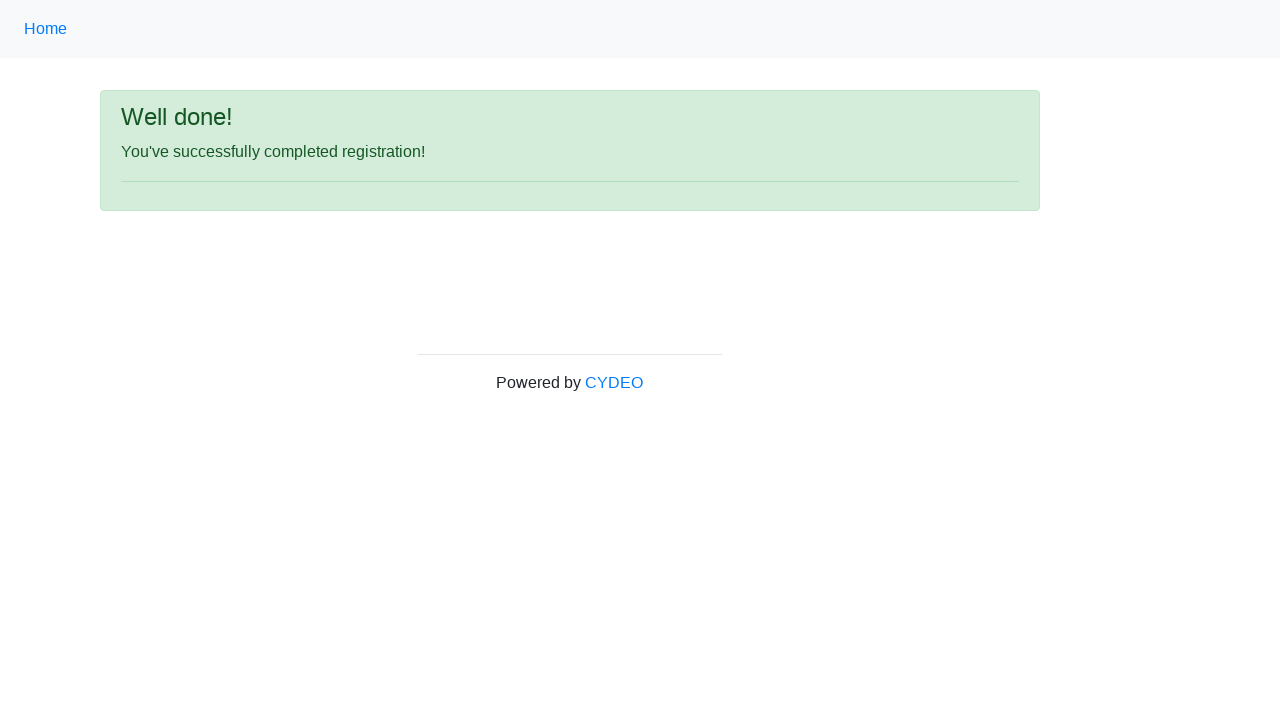